Tests that completed items are removed when clicking Clear completed button

Starting URL: https://demo.playwright.dev/todomvc

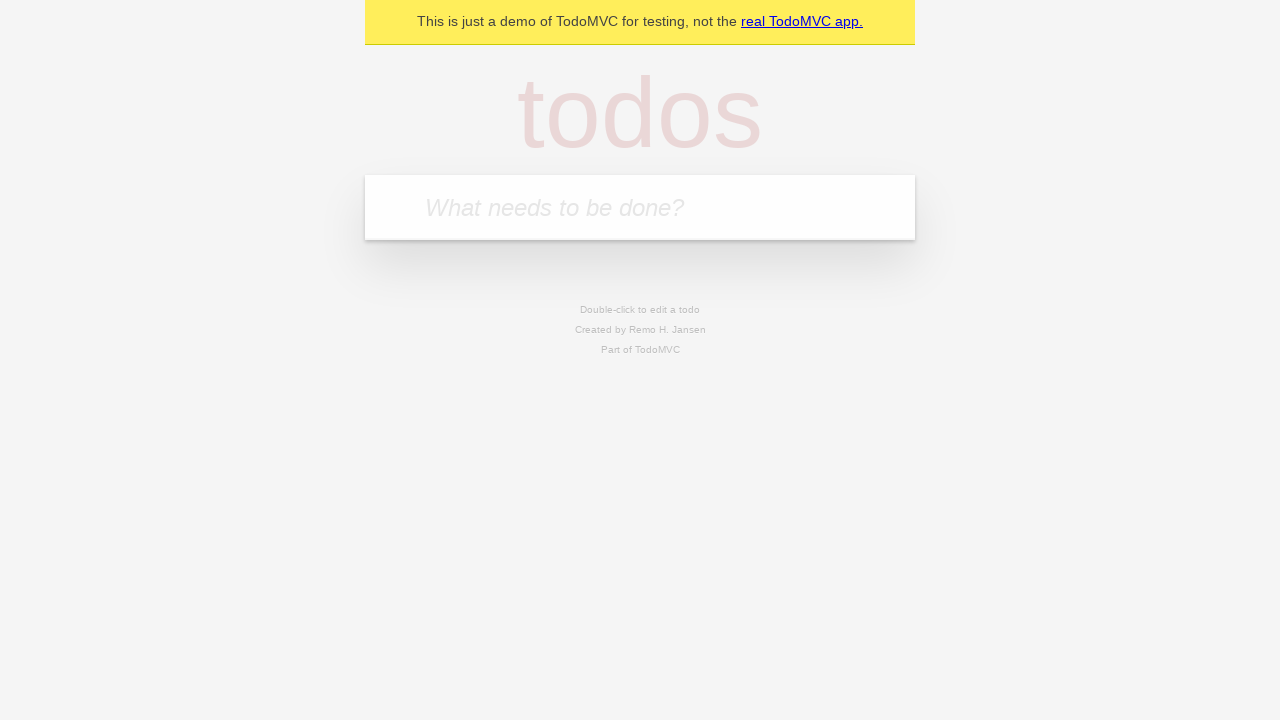

Filled todo input with 'buy some cheese' on internal:attr=[placeholder="What needs to be done?"i]
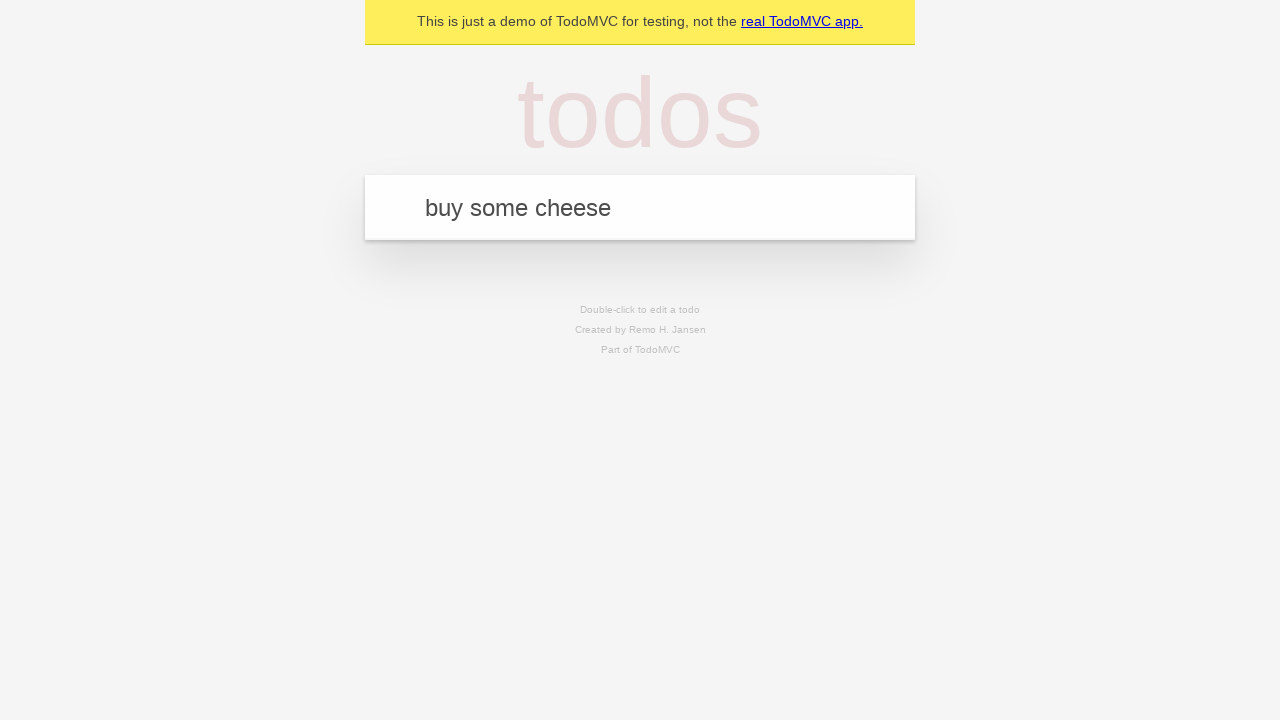

Pressed Enter to add 'buy some cheese' to the todo list on internal:attr=[placeholder="What needs to be done?"i]
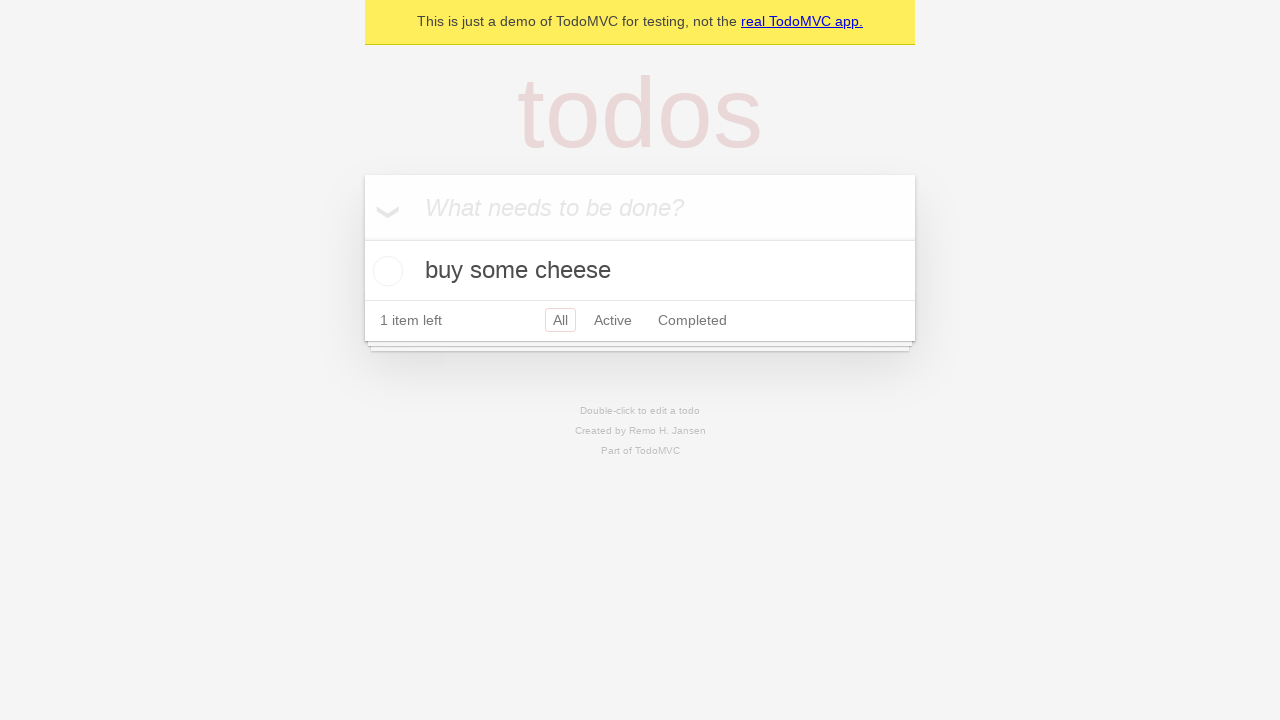

Filled todo input with 'feed the cat' on internal:attr=[placeholder="What needs to be done?"i]
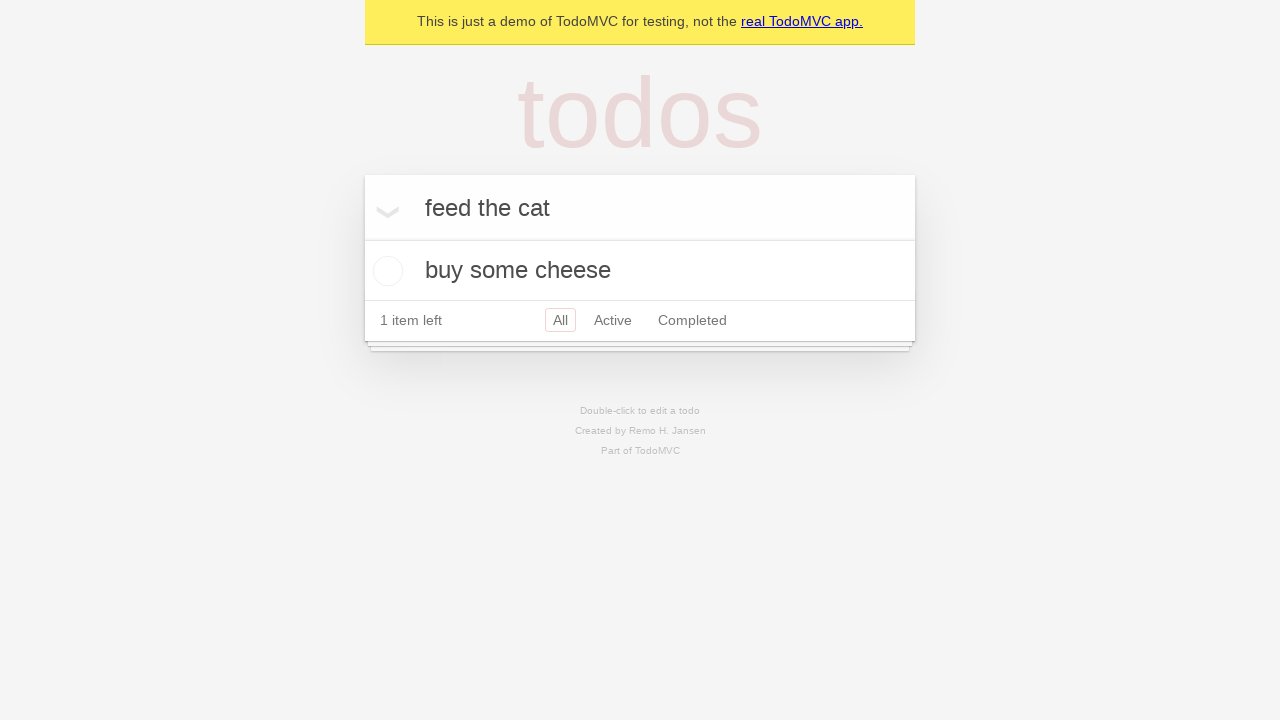

Pressed Enter to add 'feed the cat' to the todo list on internal:attr=[placeholder="What needs to be done?"i]
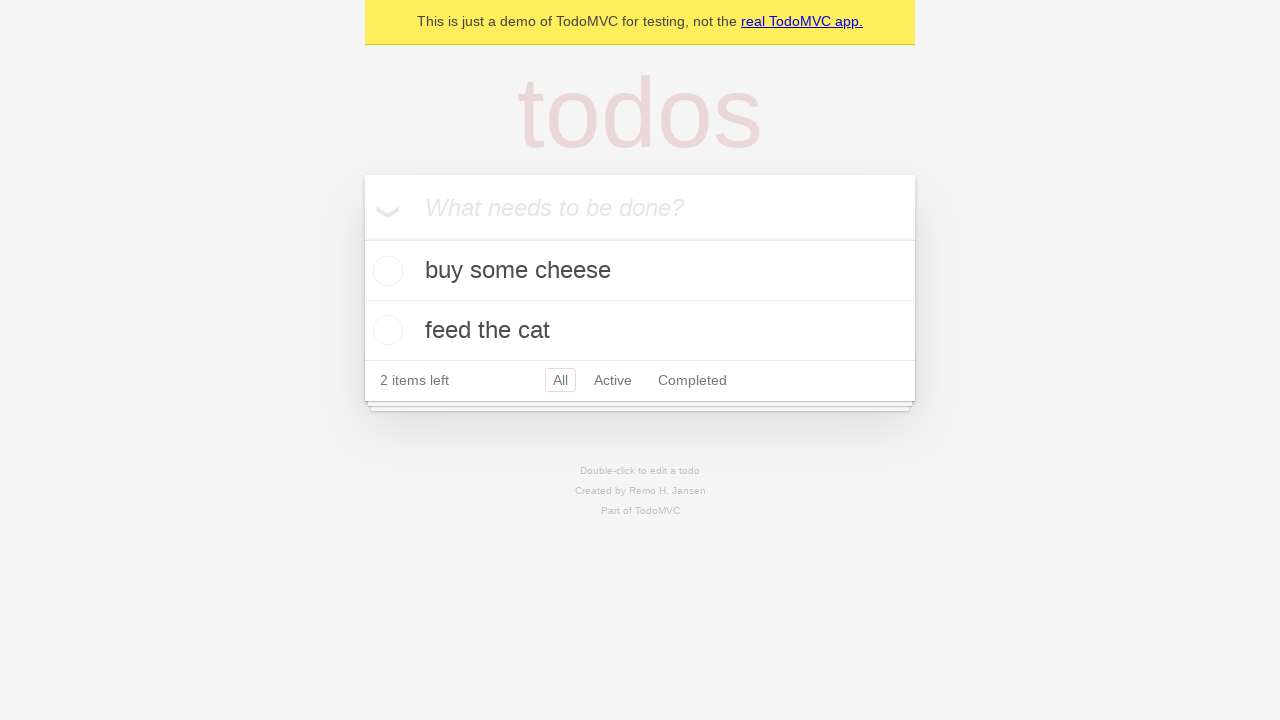

Filled todo input with 'book a doctors appointment' on internal:attr=[placeholder="What needs to be done?"i]
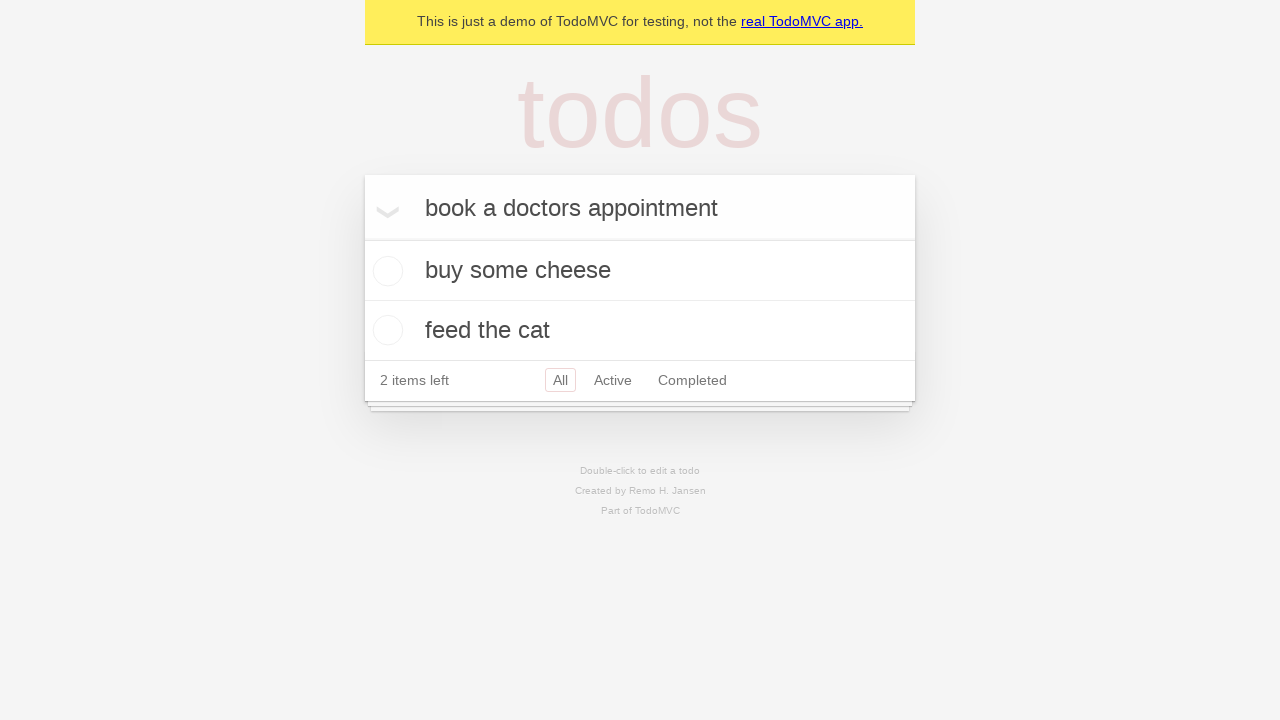

Pressed Enter to add 'book a doctors appointment' to the todo list on internal:attr=[placeholder="What needs to be done?"i]
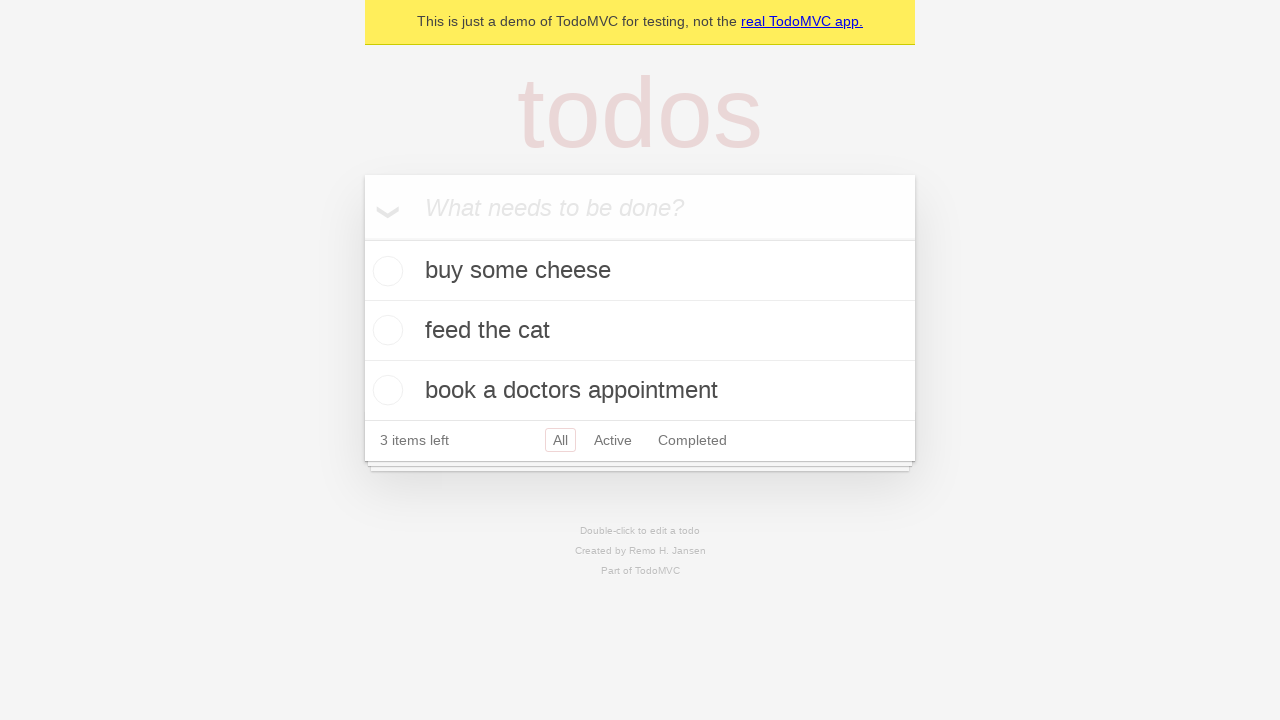

Checked the checkbox for the second todo item to mark it as completed at (385, 330) on internal:testid=[data-testid="todo-item"s] >> nth=1 >> internal:role=checkbox
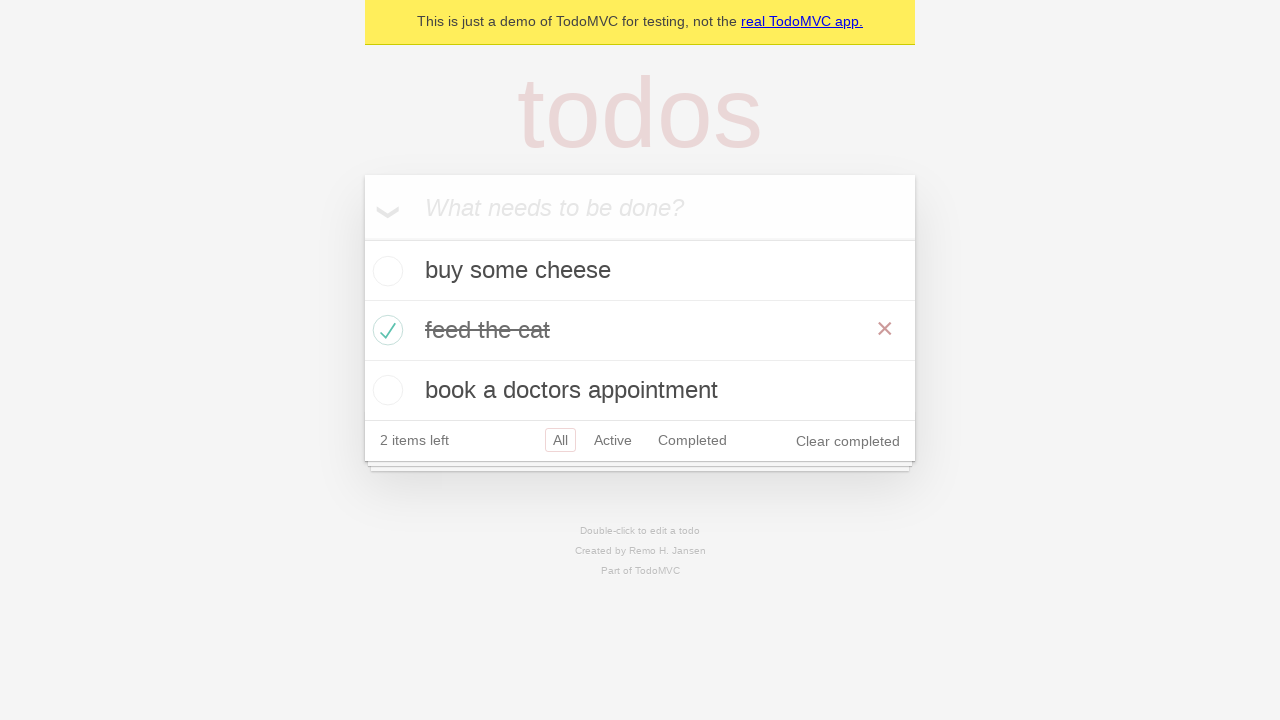

Clicked 'Clear completed' button to remove completed items at (848, 441) on internal:role=button[name="Clear completed"i]
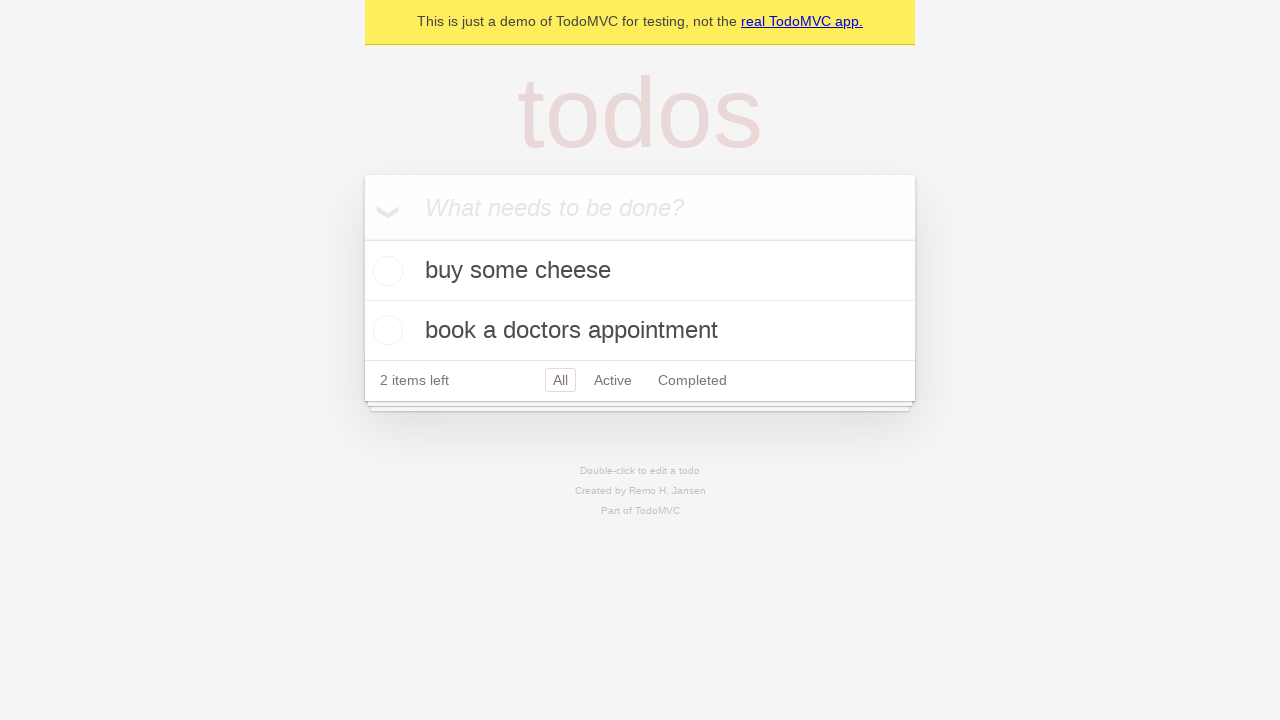

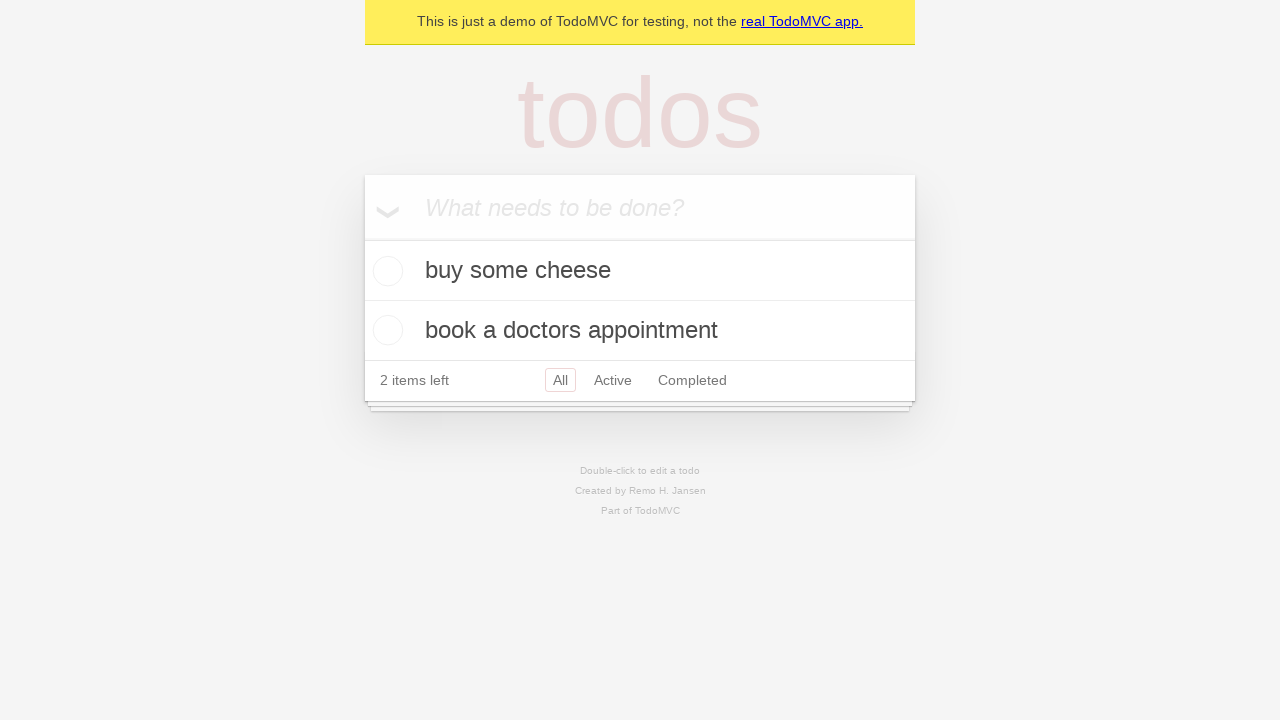